Tests an e-commerce shopping flow by searching for products, adding them to cart, proceeding to checkout, and applying a promo code

Starting URL: https://rahulshettyacademy.com/seleniumPractise/#/

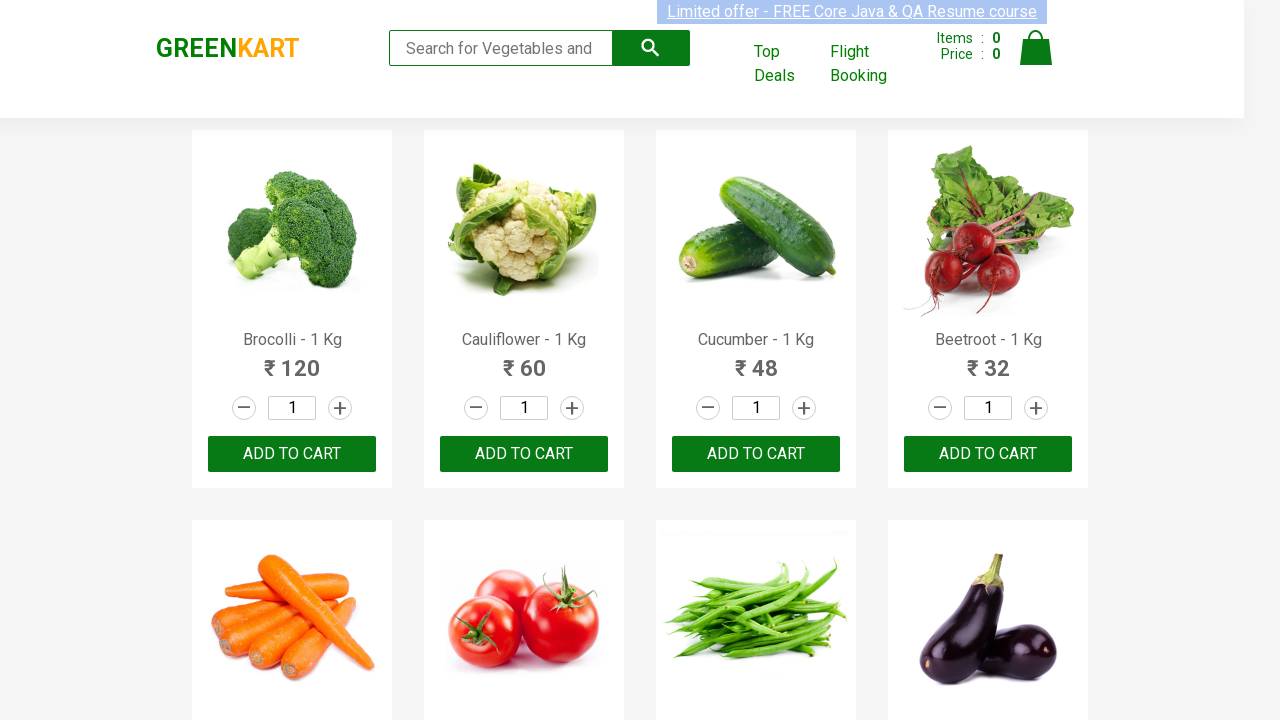

Filled search field with 'ber' to search for products on input.search-keyword
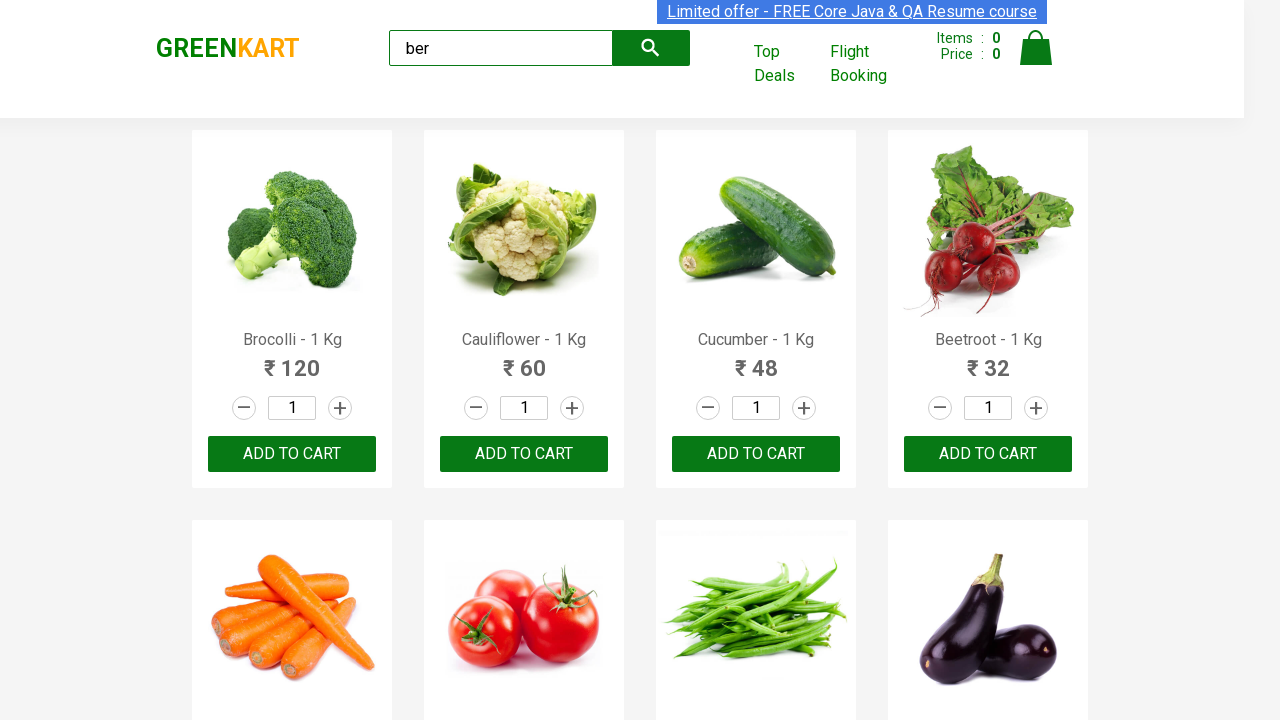

Waited 4 seconds for products to load
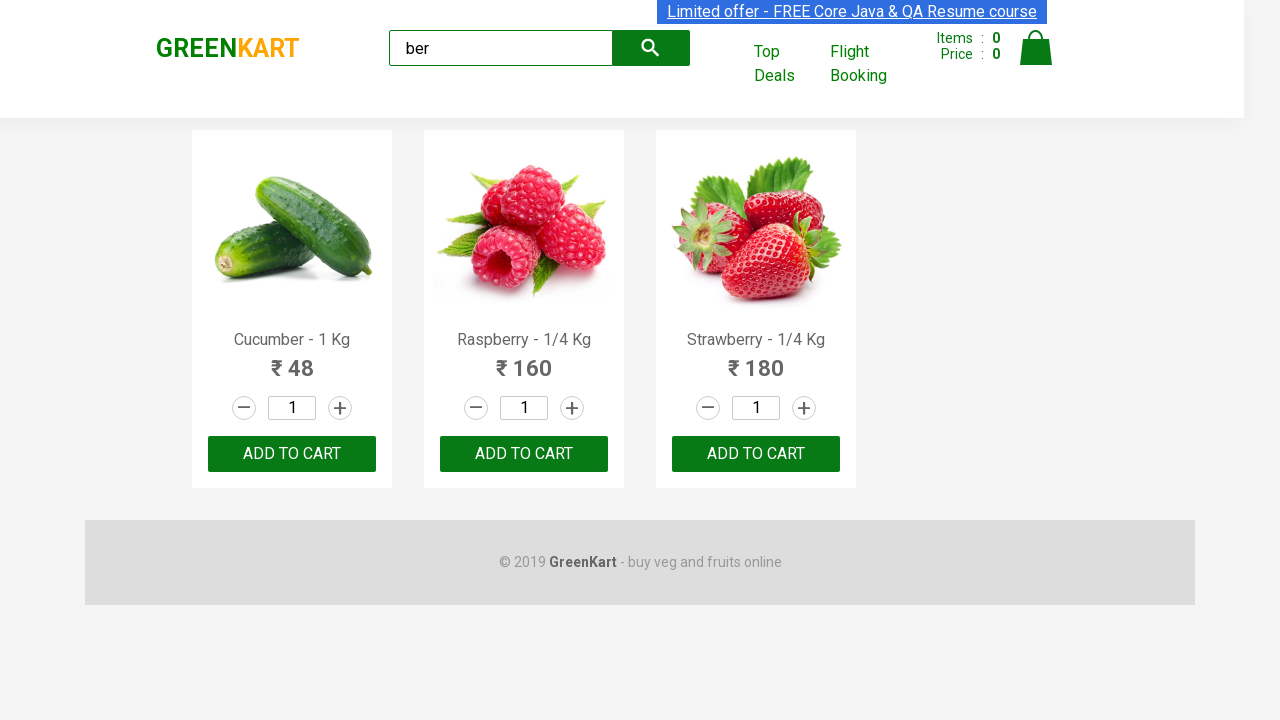

Located all product elements
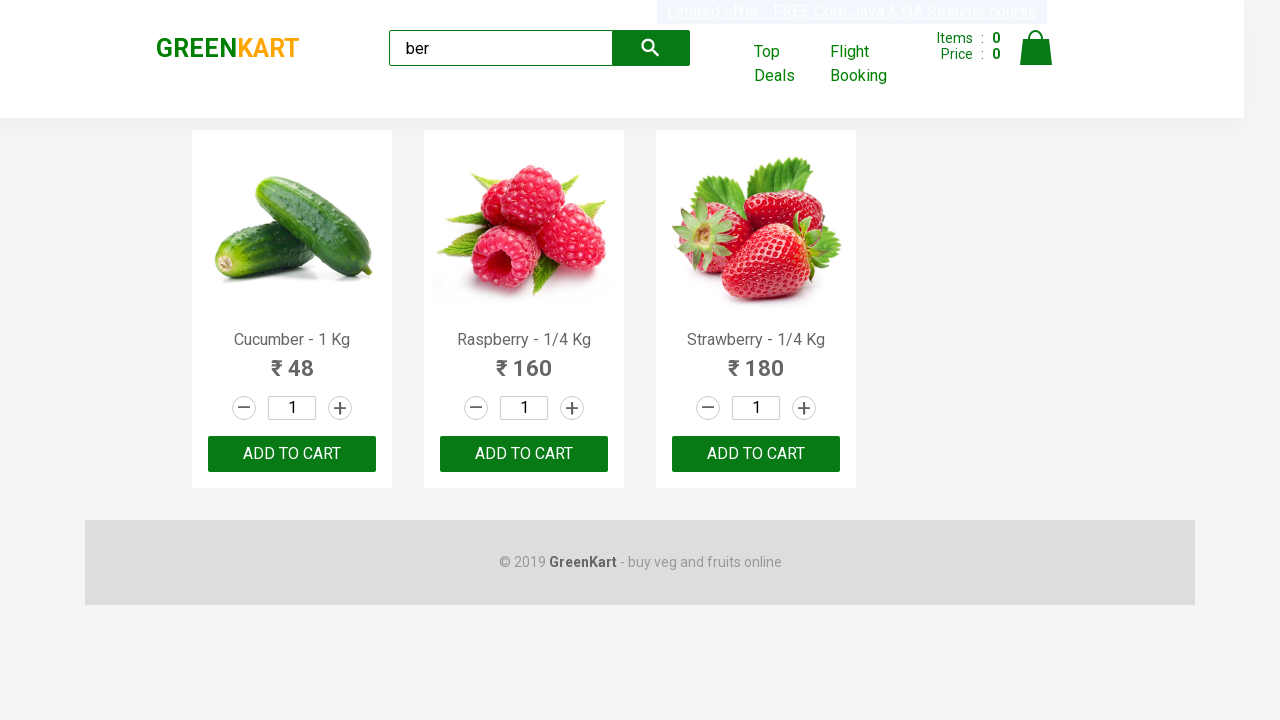

Verified that 3 products are displayed in search results
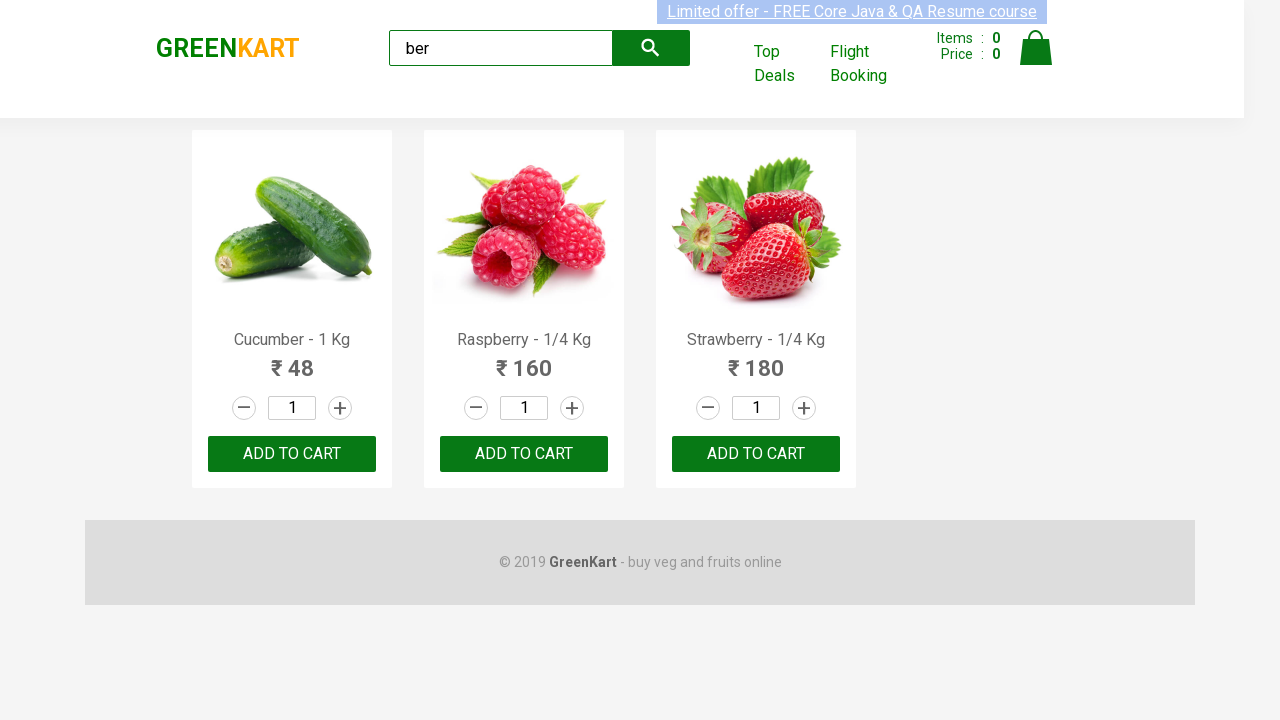

Located all 'Add to Cart' buttons for filtered products
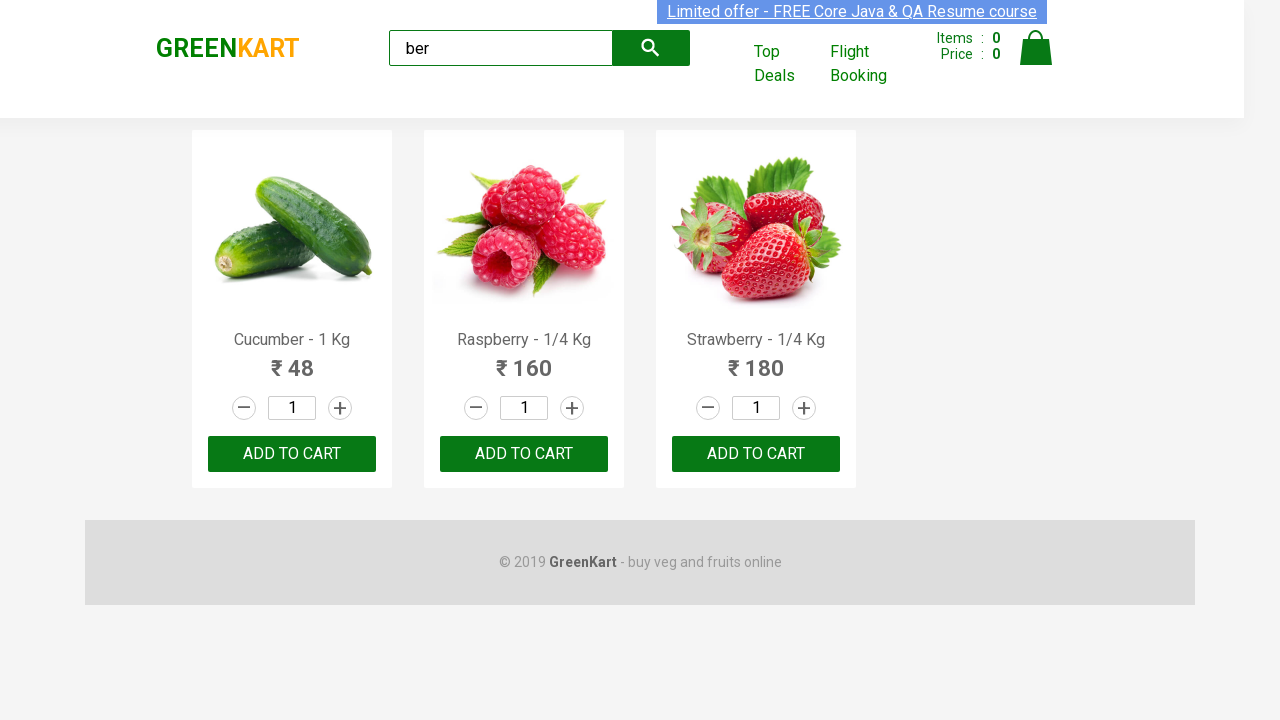

Clicked 'Add to Cart' button for a product at (292, 454) on xpath=//div[@class='product-action']/button >> nth=0
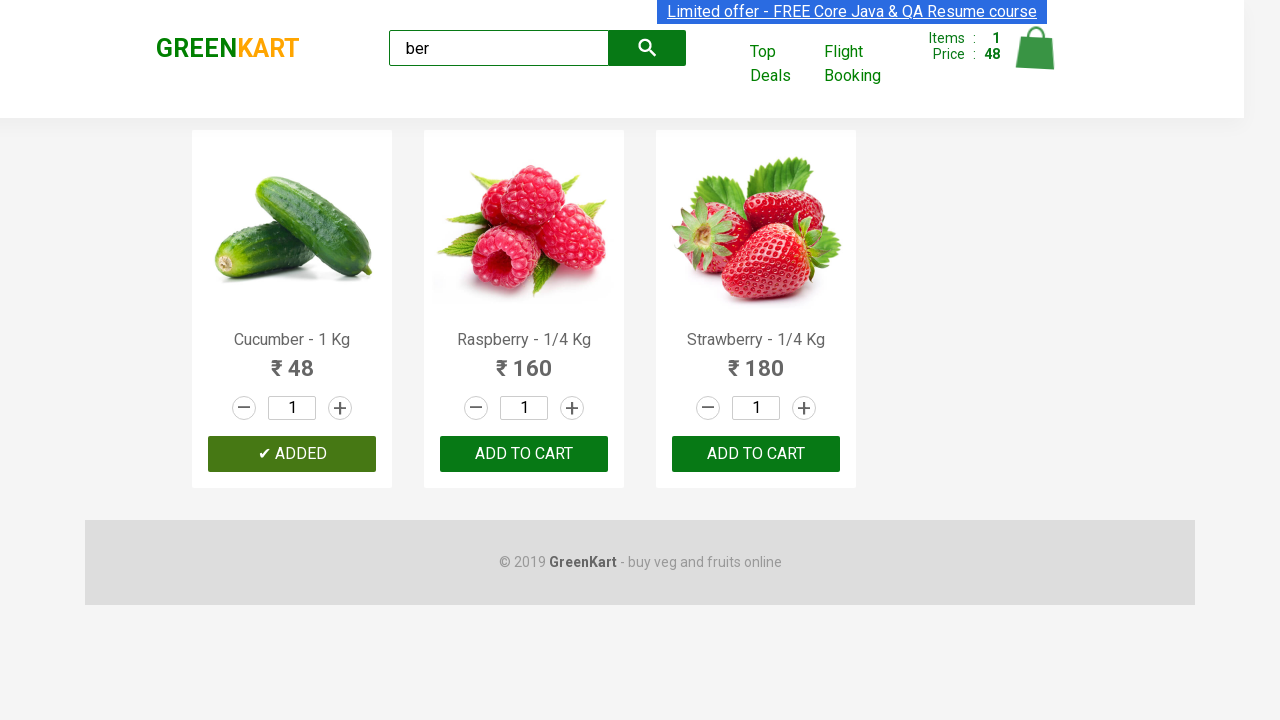

Clicked 'Add to Cart' button for a product at (524, 454) on xpath=//div[@class='product-action']/button >> nth=1
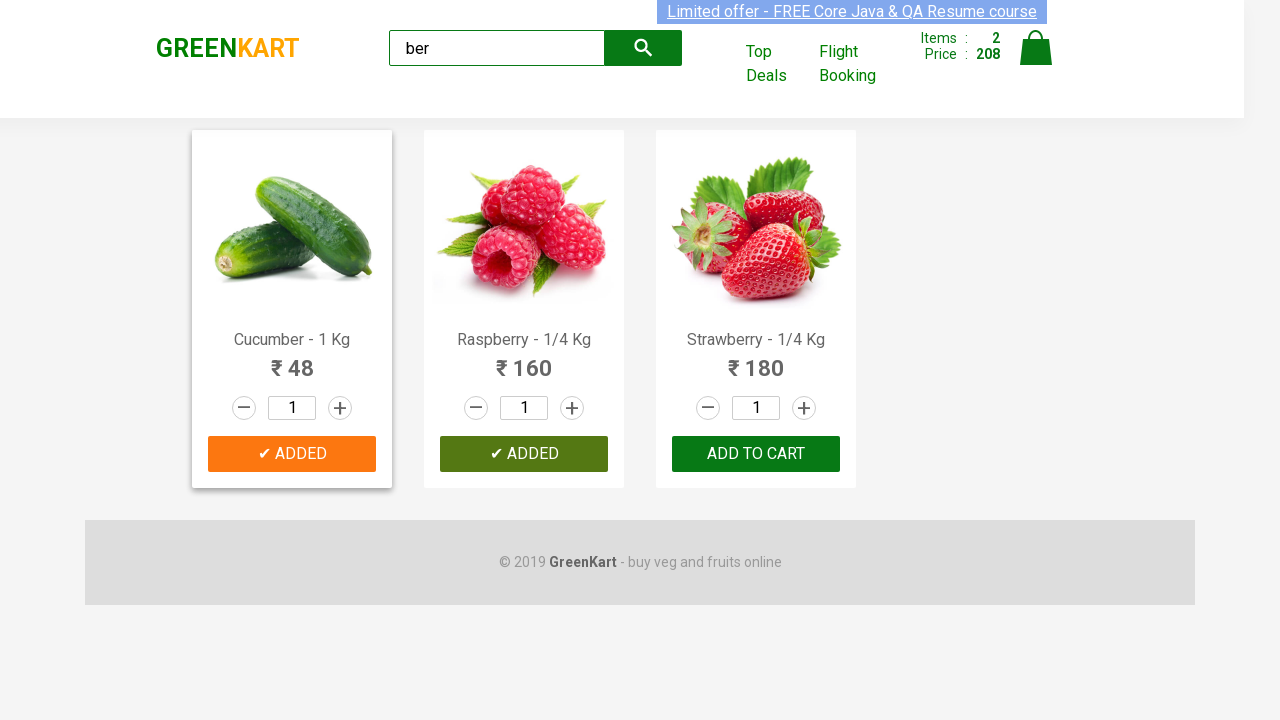

Clicked 'Add to Cart' button for a product at (756, 454) on xpath=//div[@class='product-action']/button >> nth=2
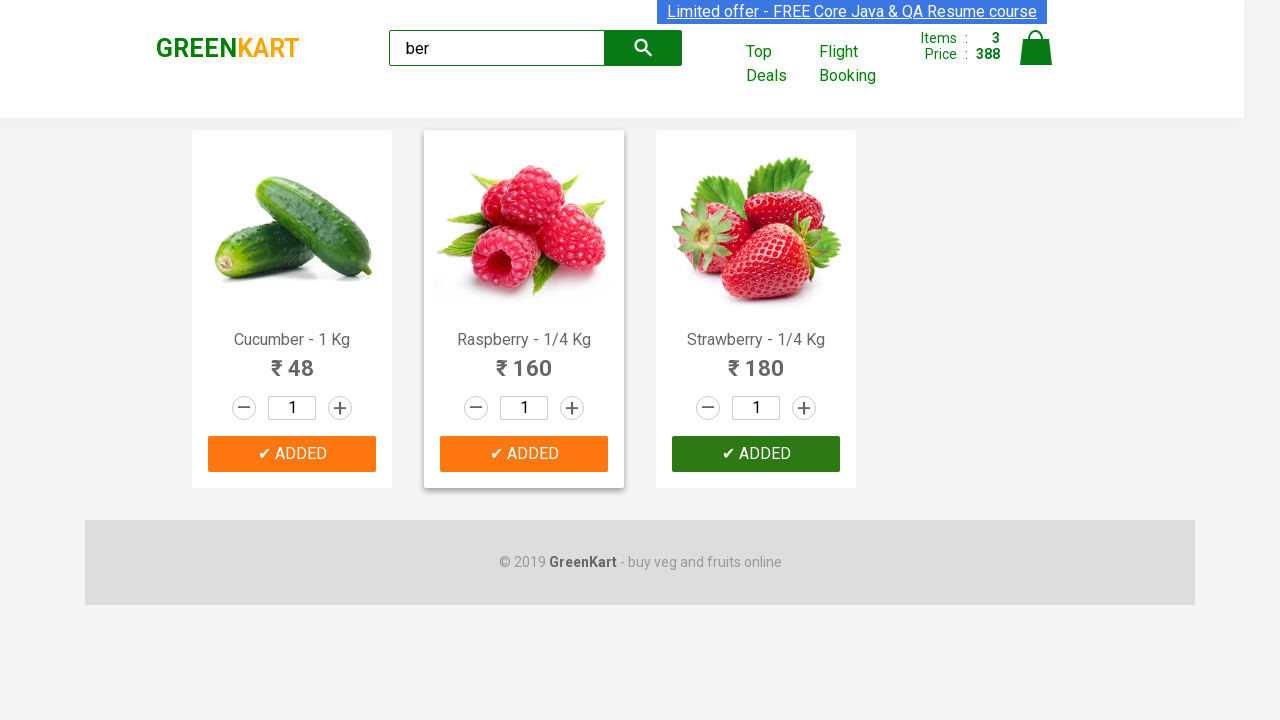

Clicked on cart icon to view shopping cart at (1036, 48) on xpath=//img[@alt='Cart']
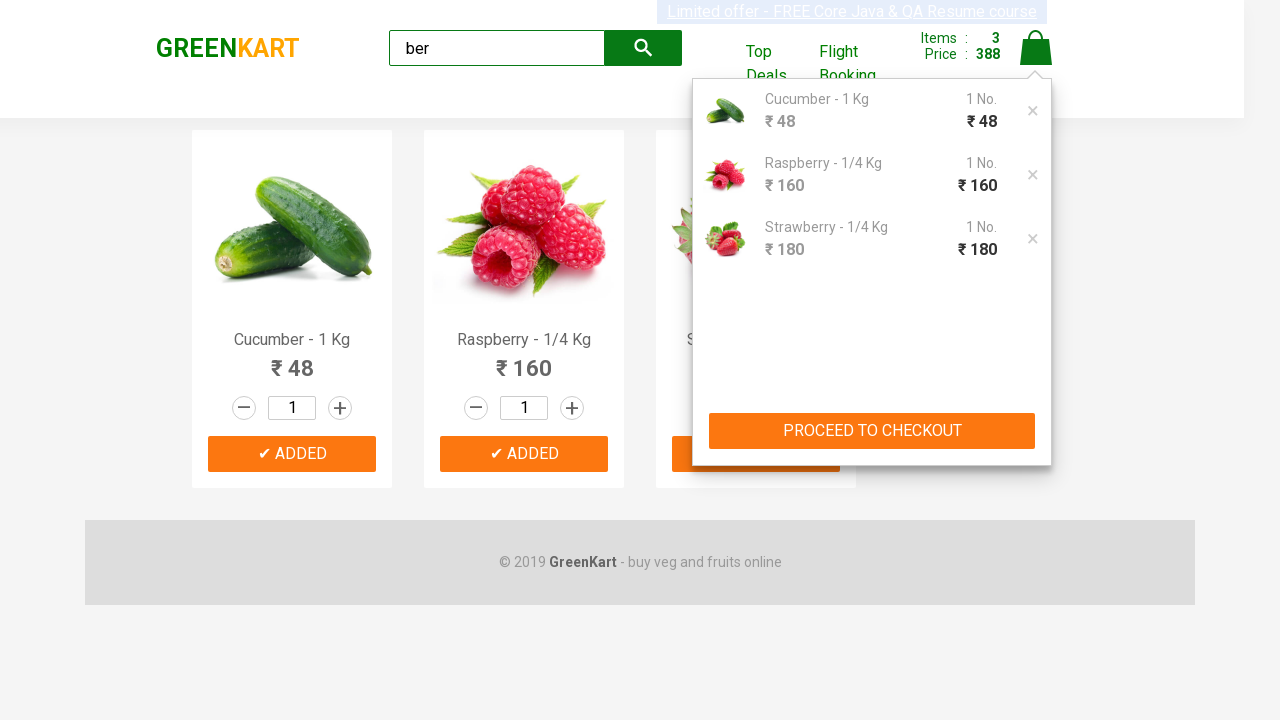

Clicked 'PROCEED TO CHECKOUT' button at (872, 431) on xpath=//button[text()='PROCEED TO CHECKOUT']
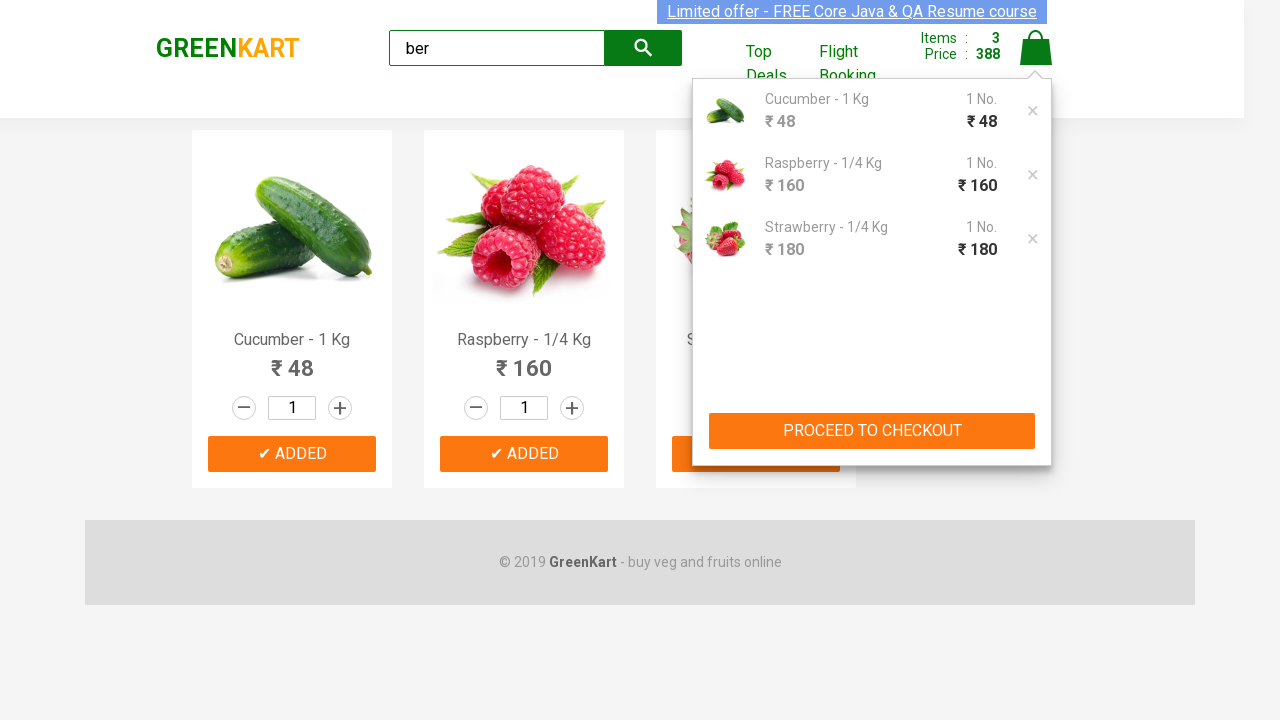

Waited for promo code input field to become visible
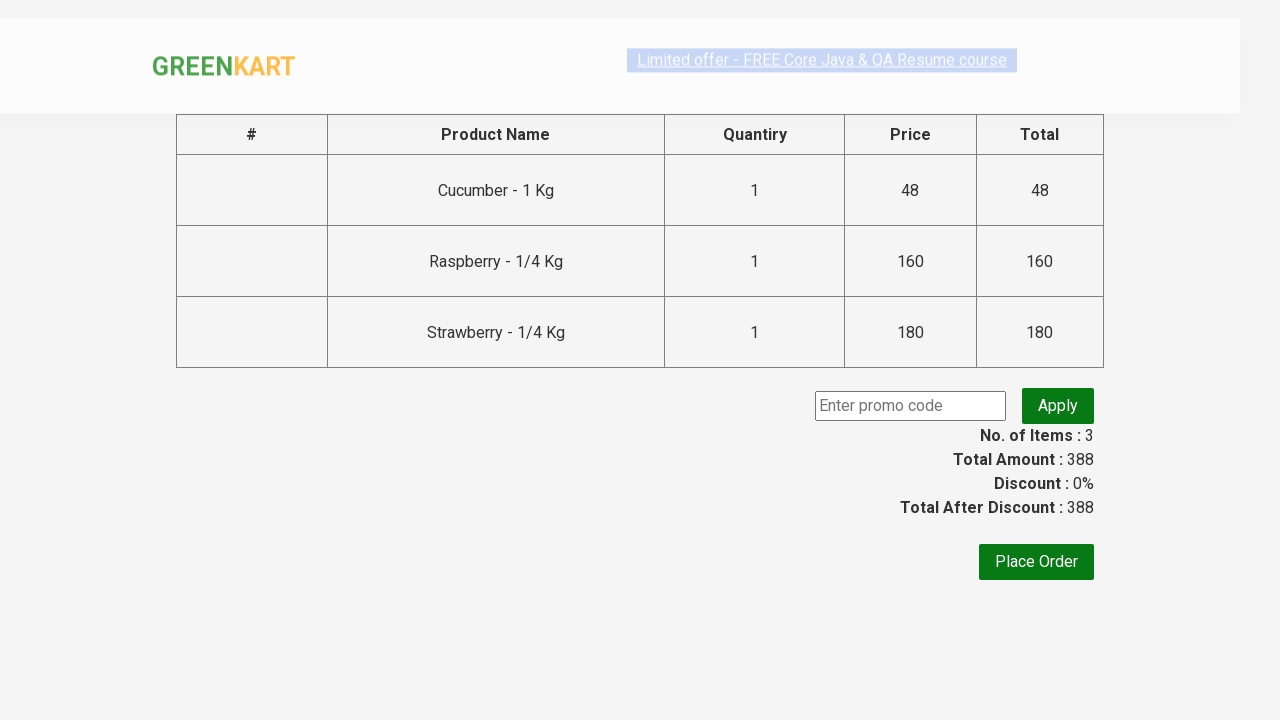

Filled promo code field with 'rahulshettyacademy' on .promoCode
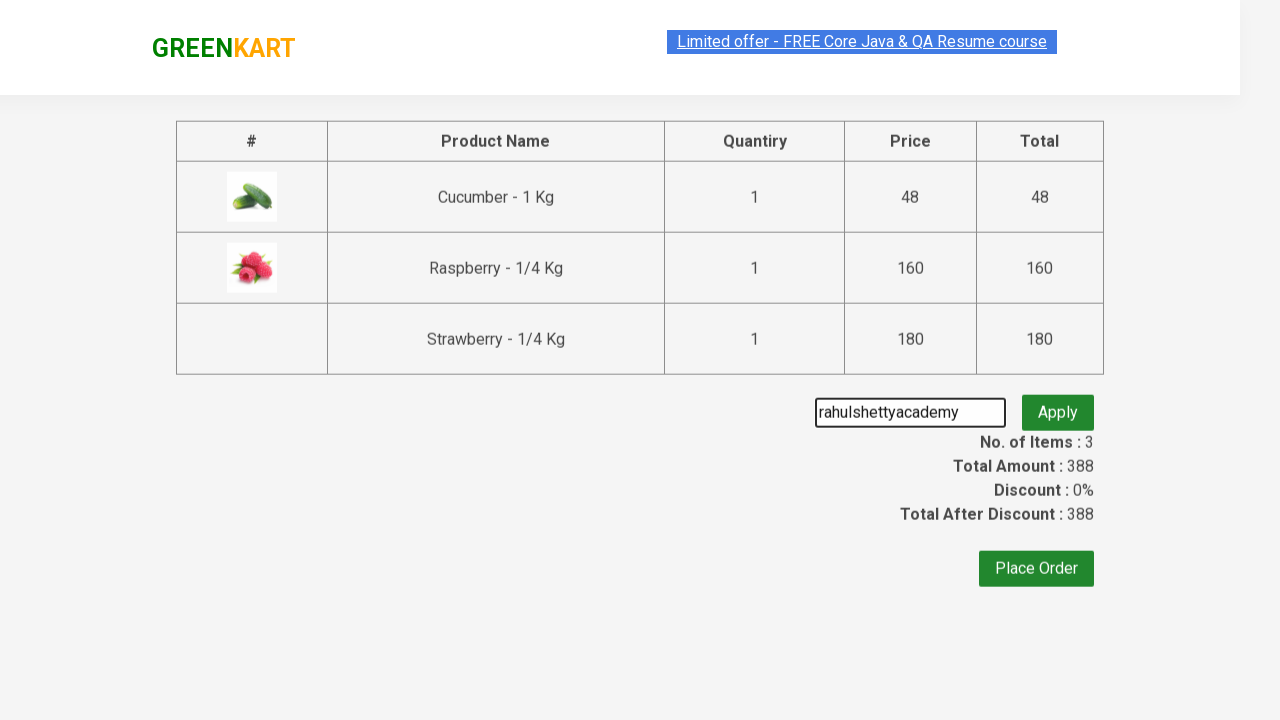

Clicked 'Apply' button to apply the promo code at (1058, 406) on .promoBtn
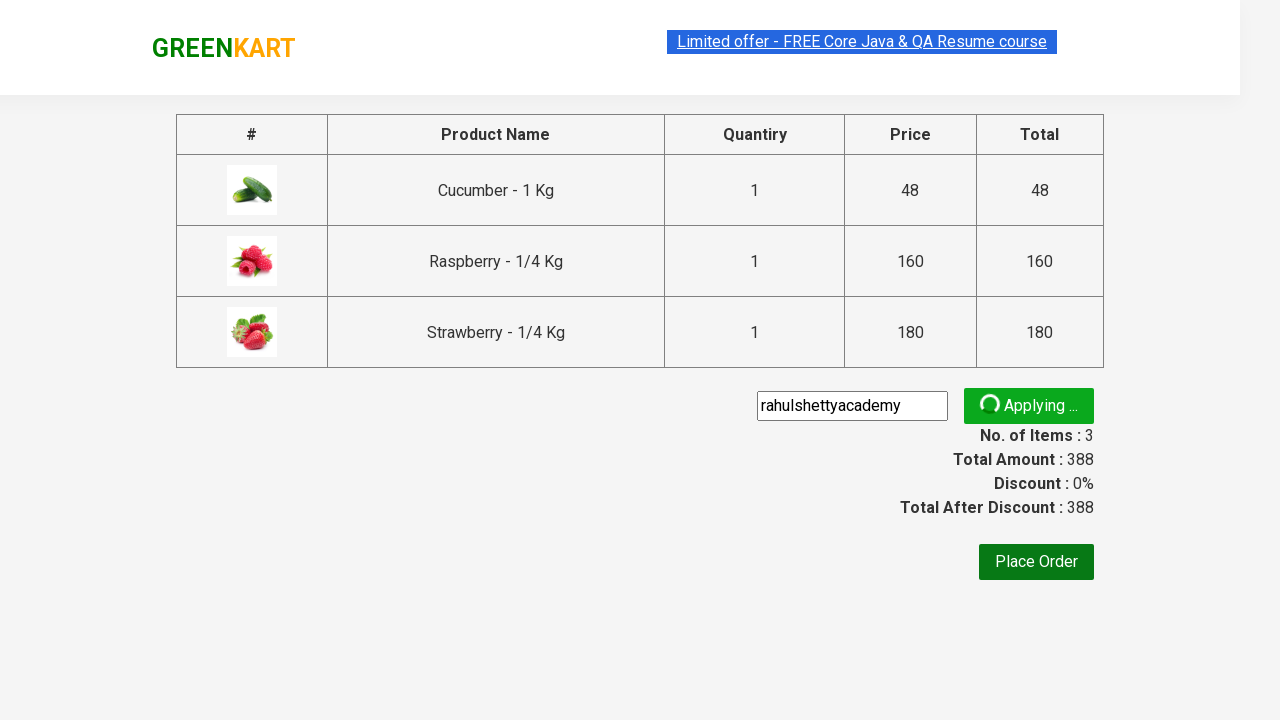

Waited for promo info message to appear
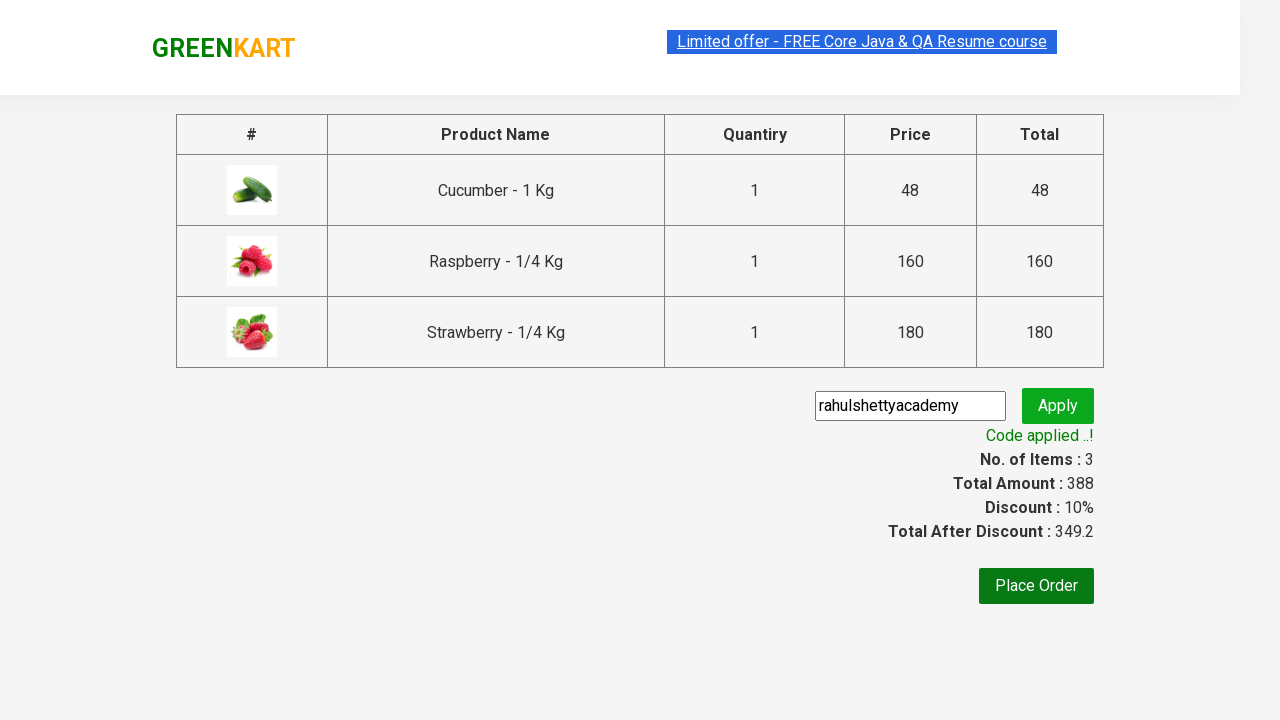

Retrieved promo info message: Code applied ..!
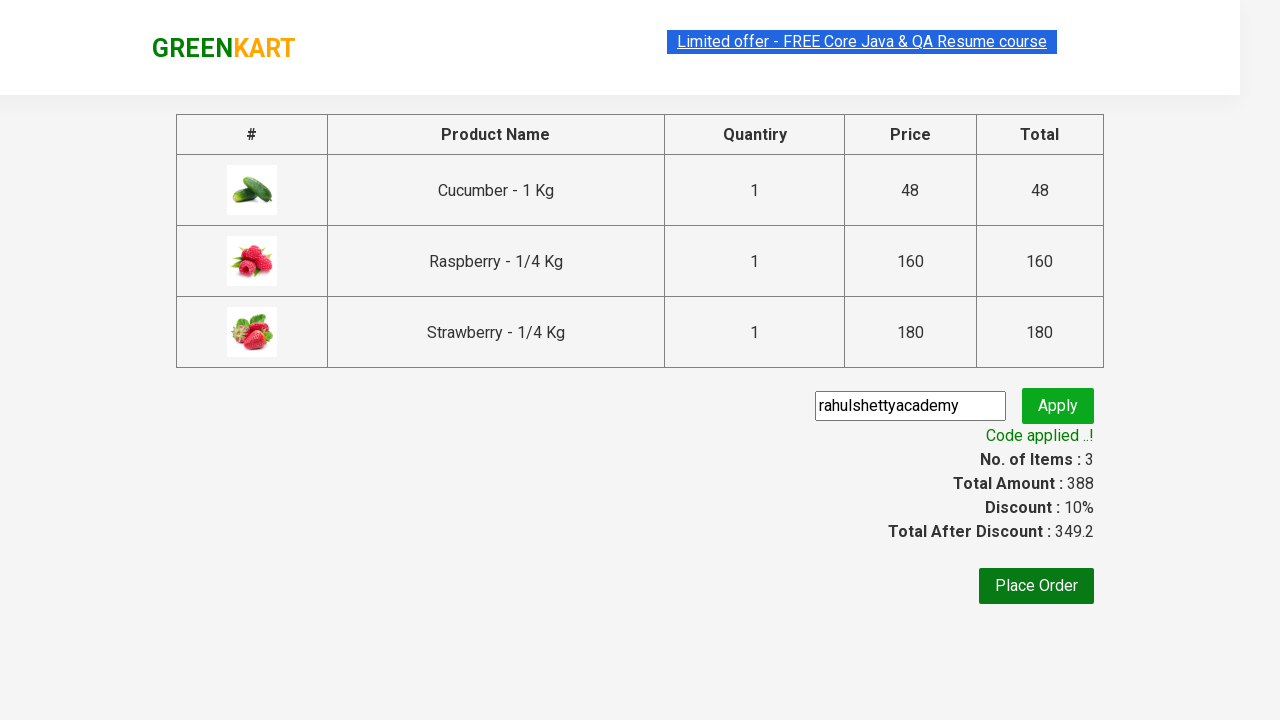

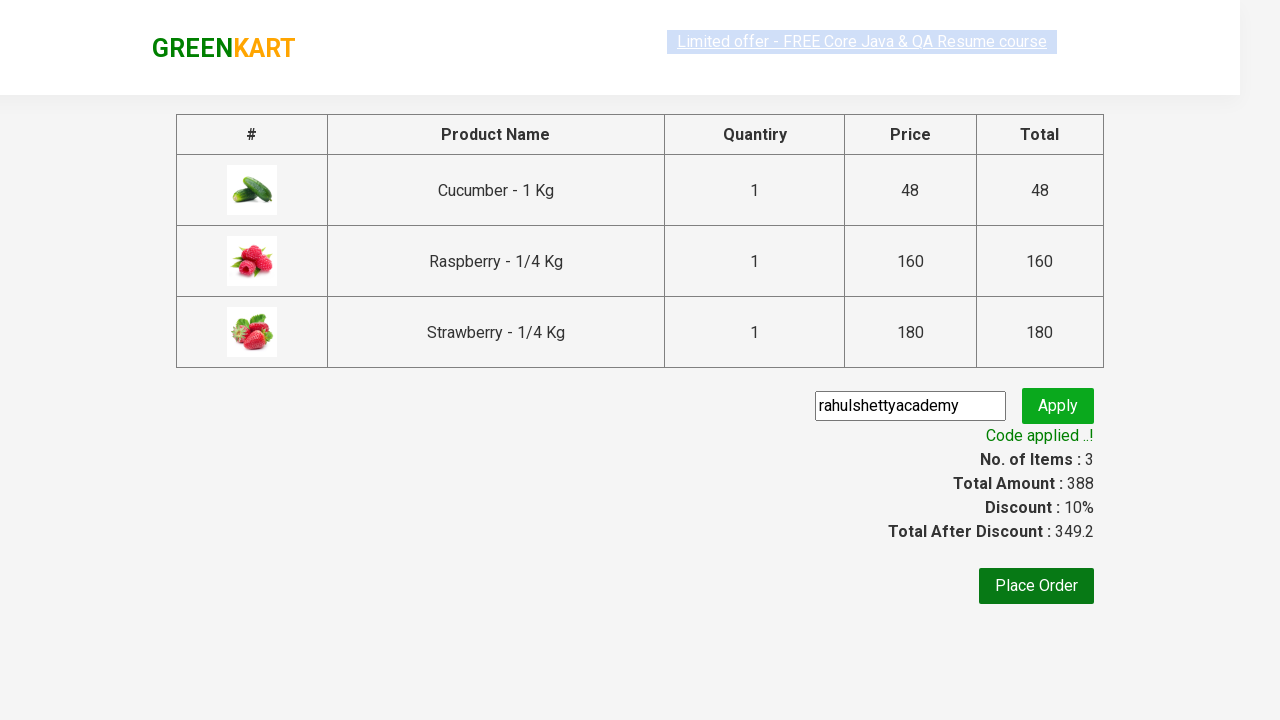